Tests that the home page title is "STORE" by navigating to the demoblaze website and verifying the page title

Starting URL: https://www.demoblaze.com/

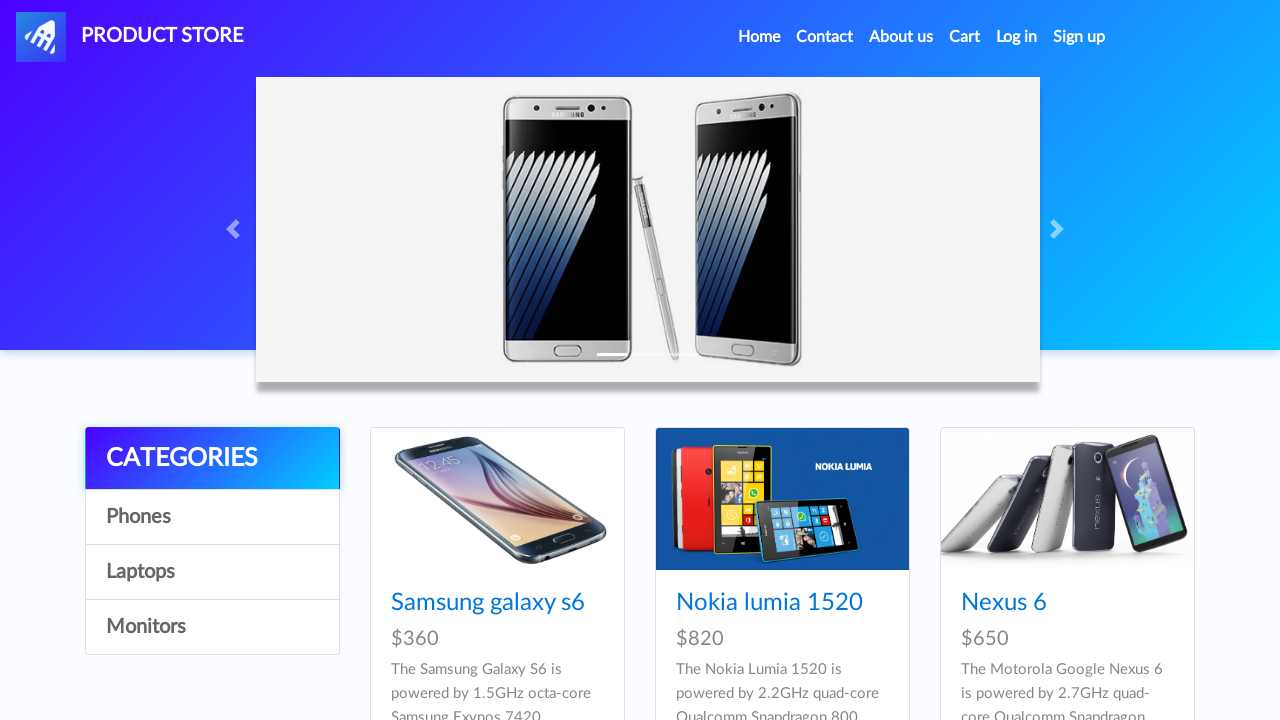

Navigated to https://www.demoblaze.com/
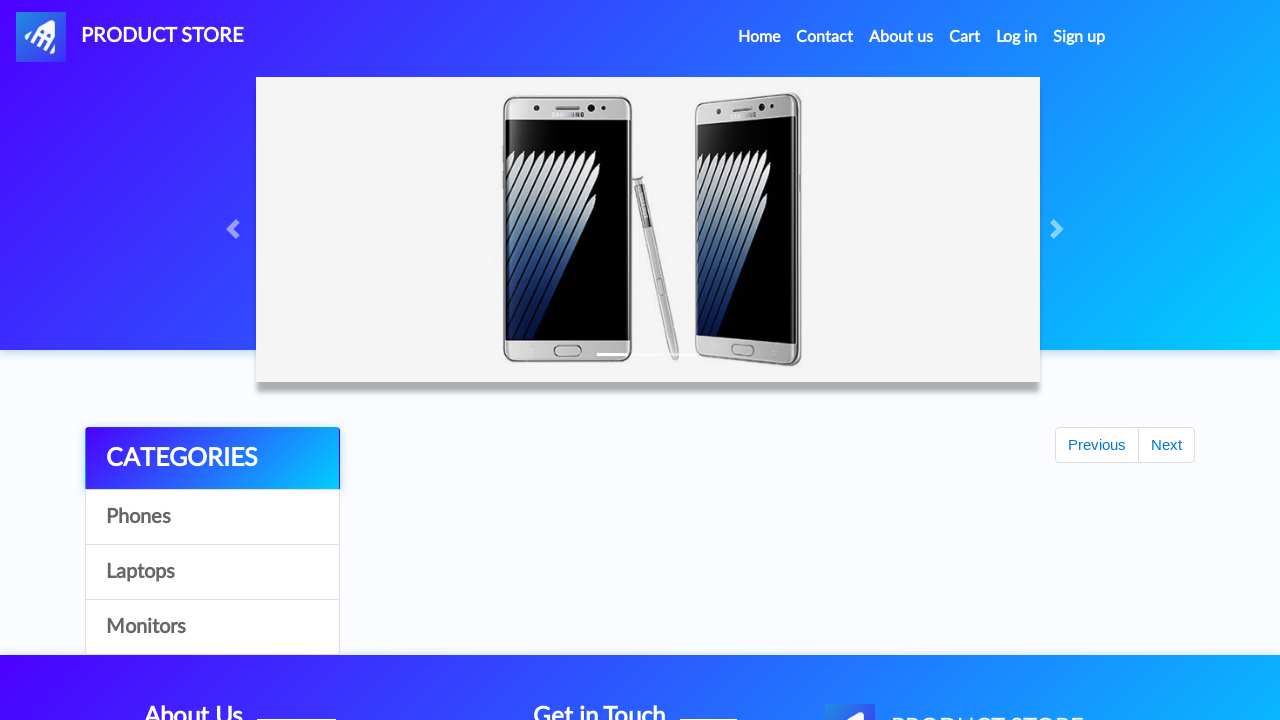

Verified page title is 'STORE'
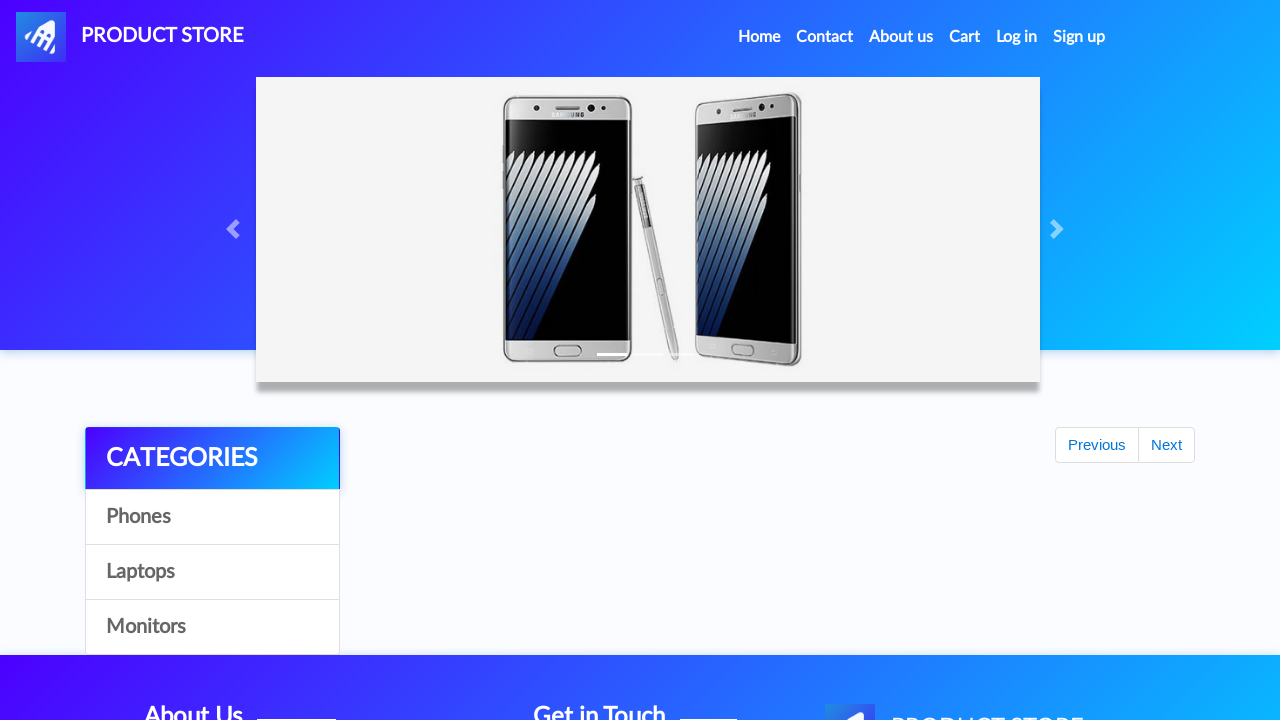

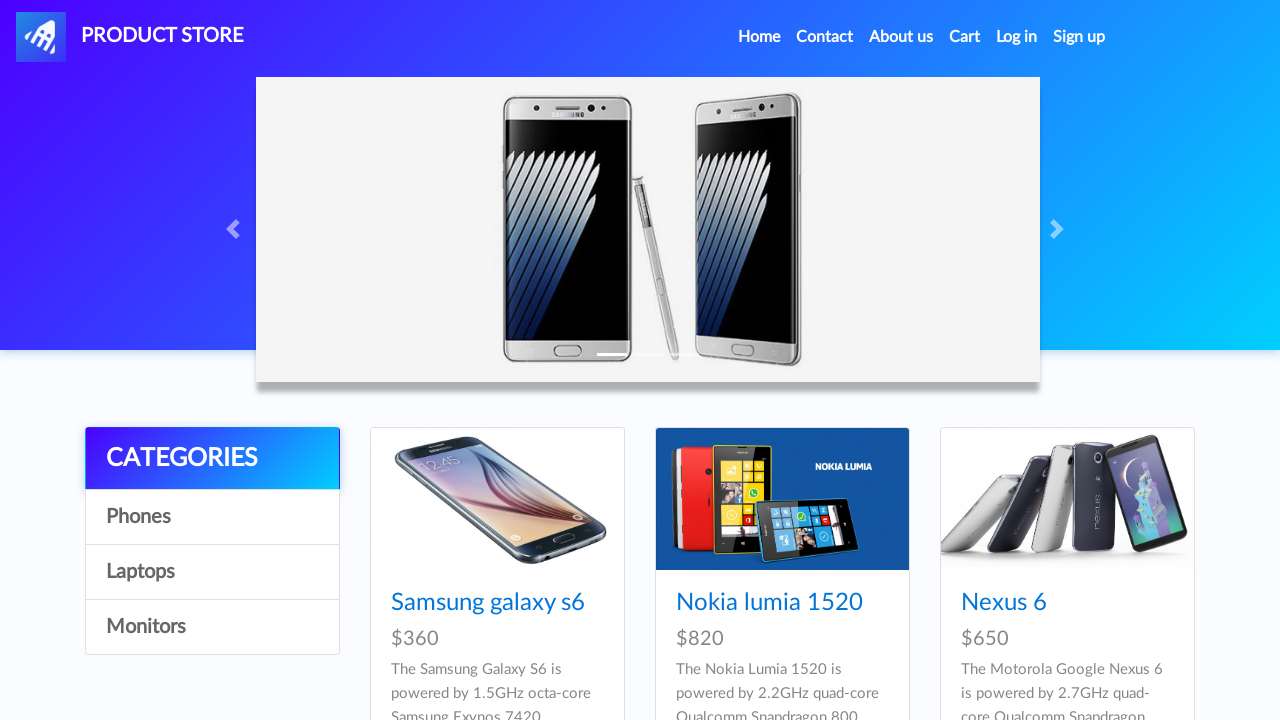